Tests multiple window handling by opening a new window, switching to it, verifying content, and switching back to the original window

Starting URL: https://the-internet.herokuapp.com/windows

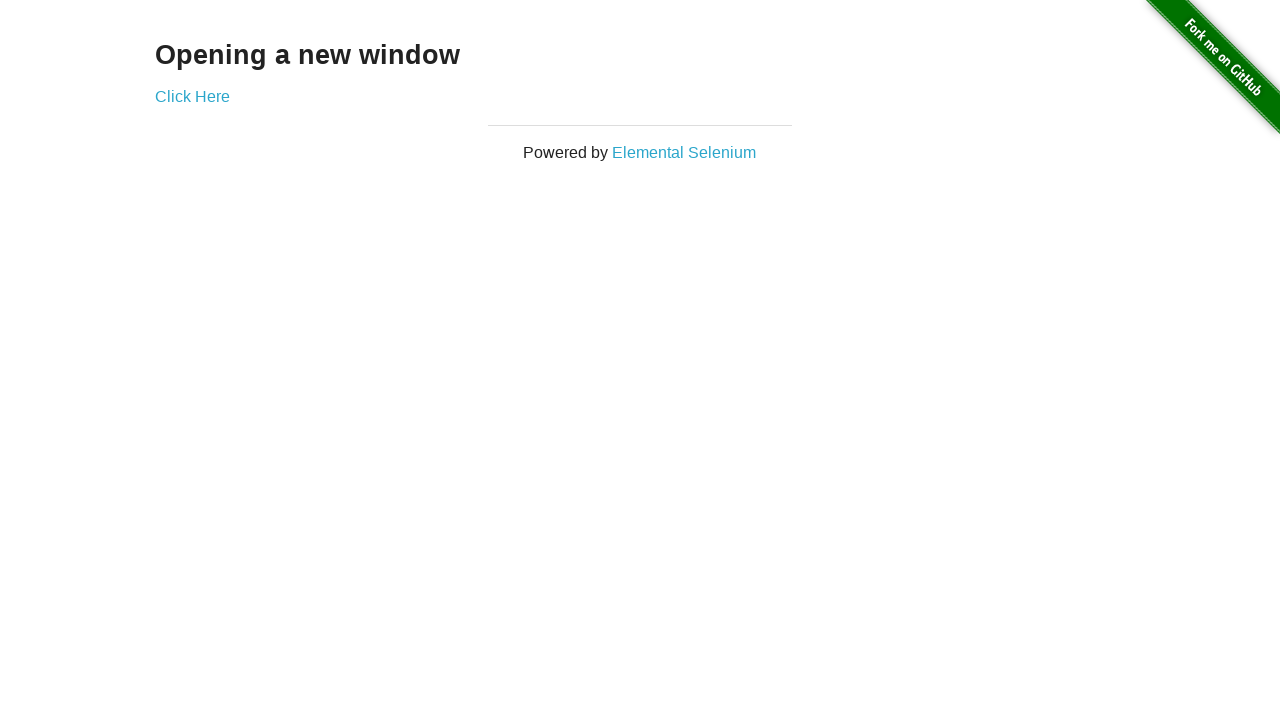

Clicked link to open new window at (192, 96) on a[target='_blank']
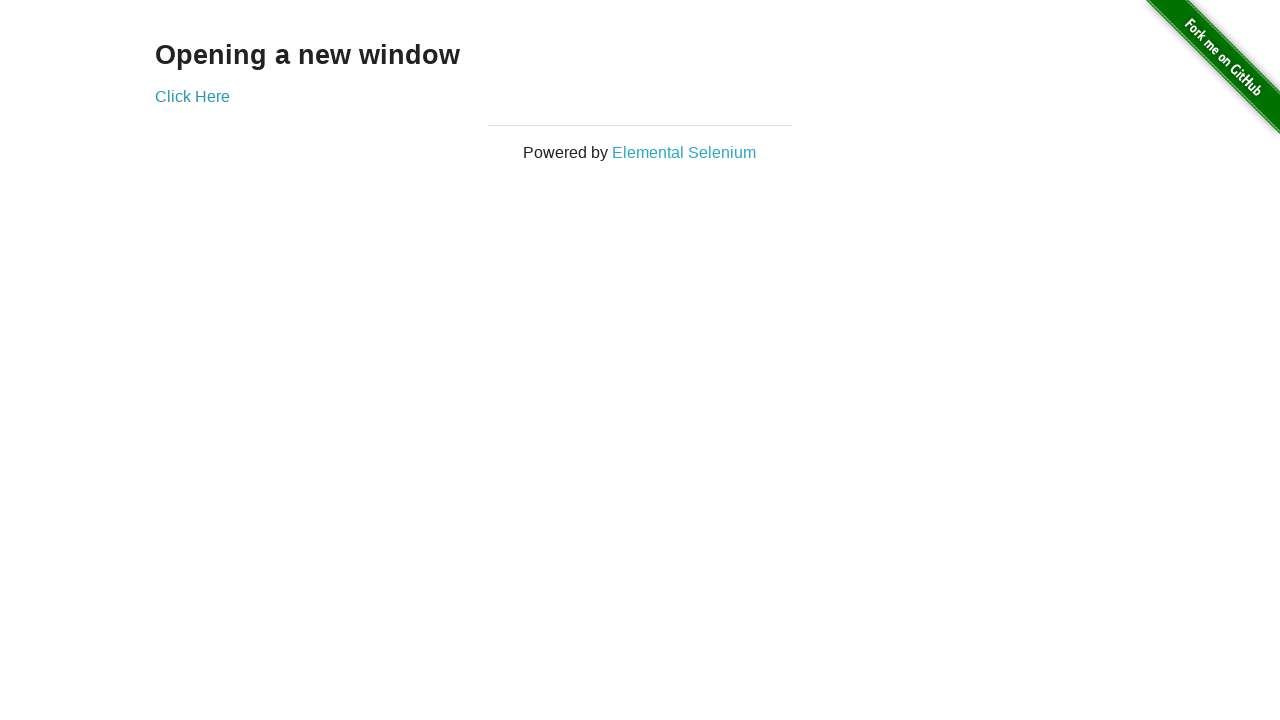

New window opened and captured
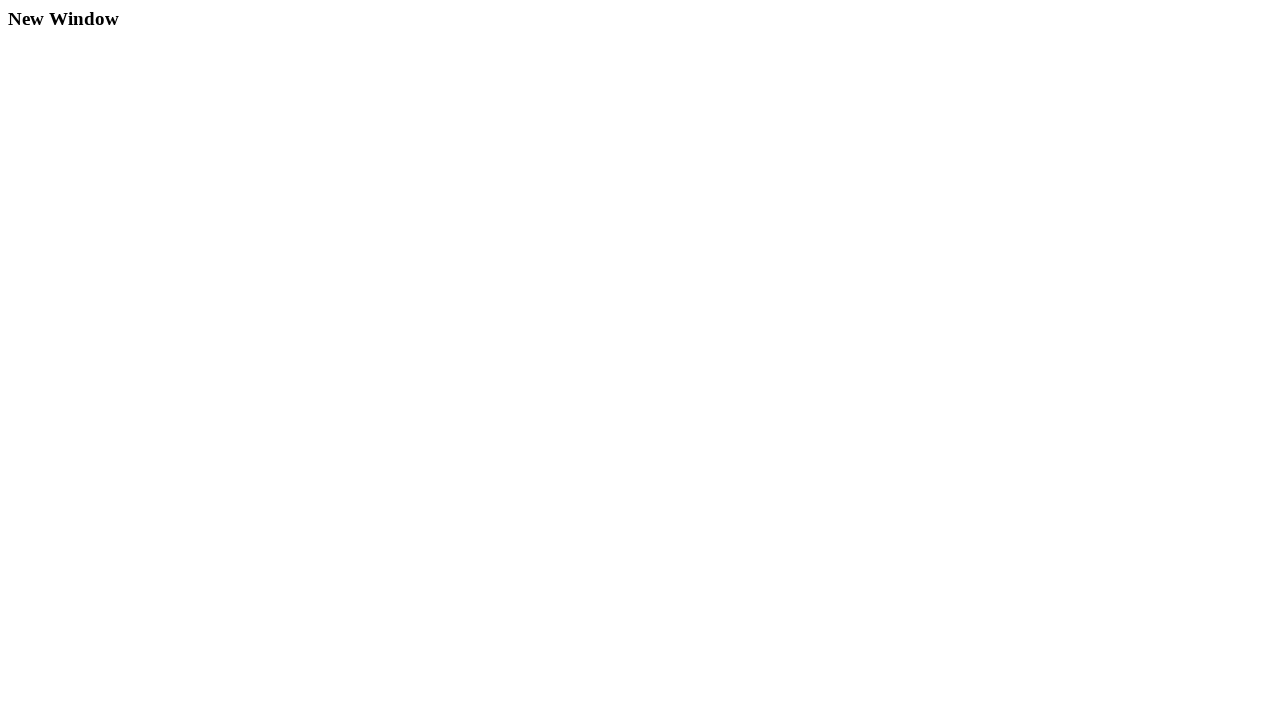

Verified 'New Window' heading is present in new window
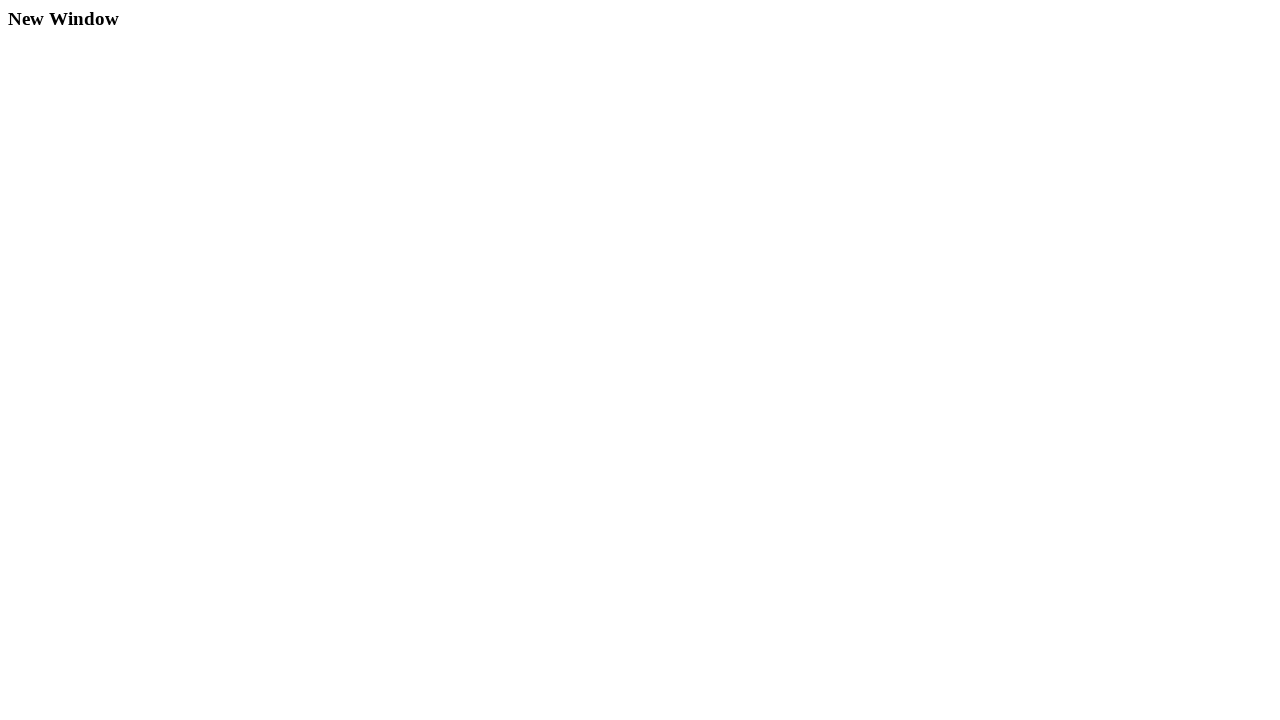

Switched back to original window
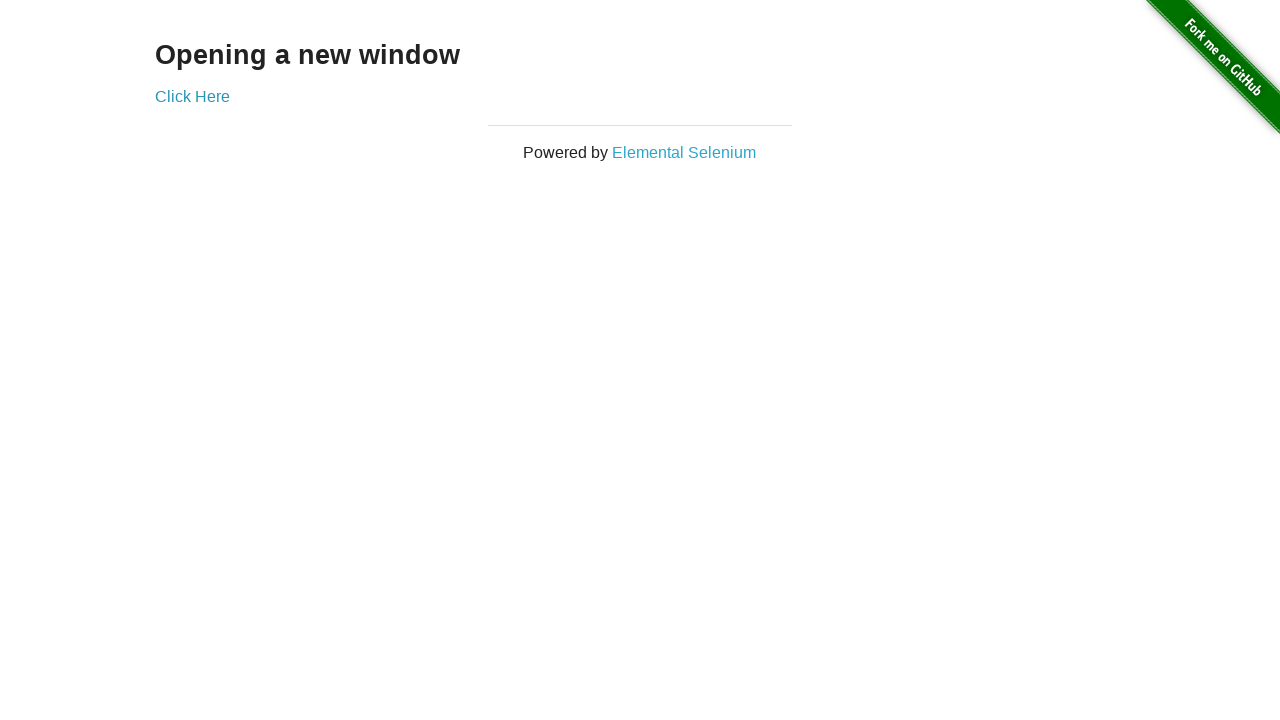

Verified 'Opening a new window' heading is present in original window
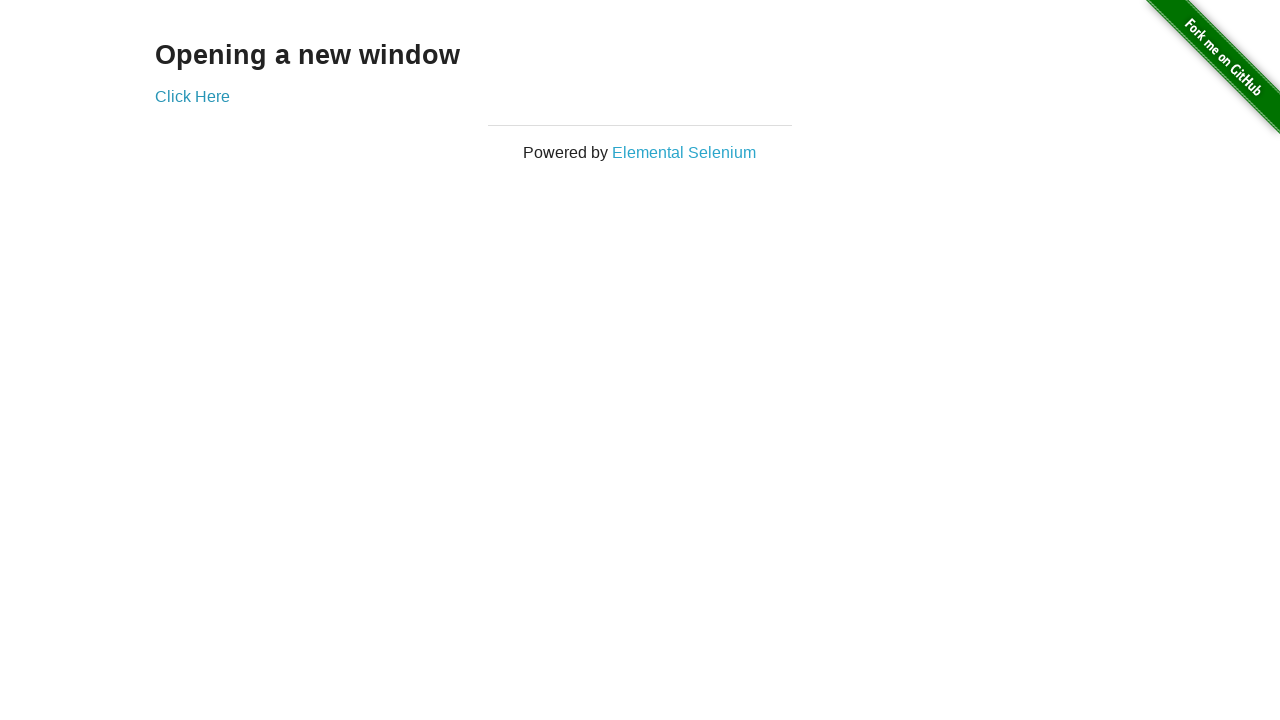

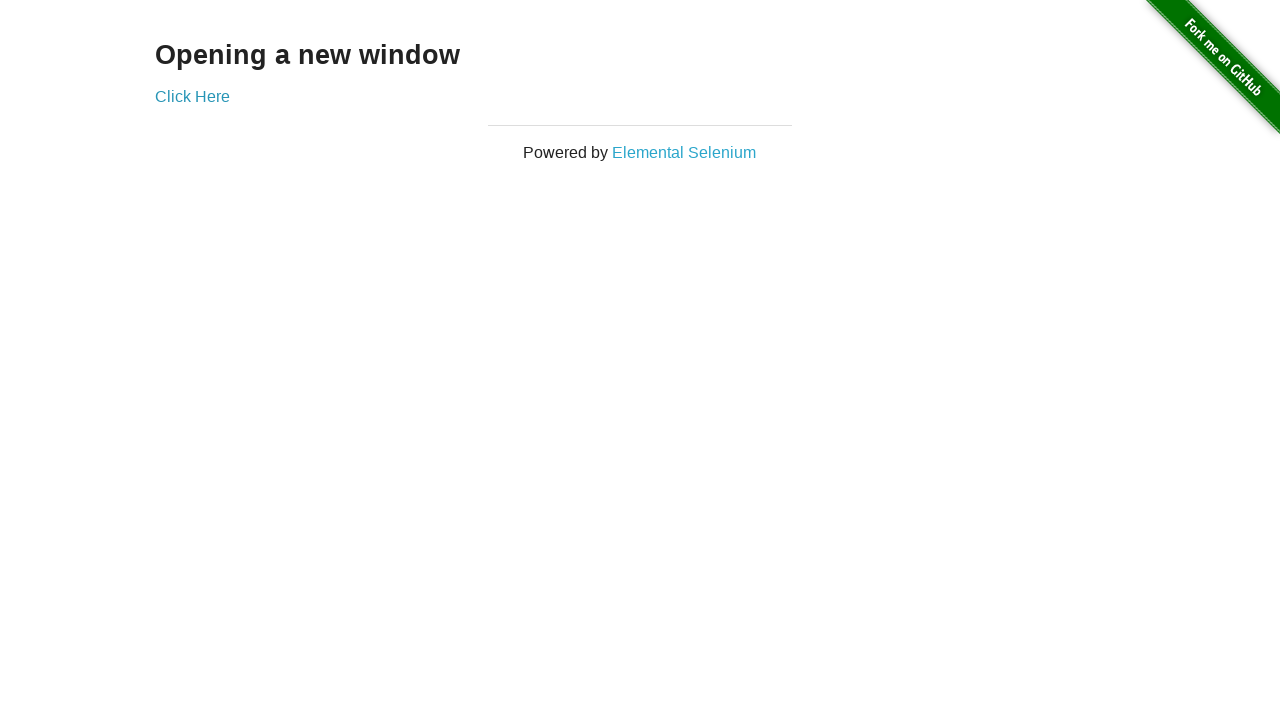